Navigates to the Flipkart e-commerce website and verifies the page loads successfully

Starting URL: https://www.flipkart.com/

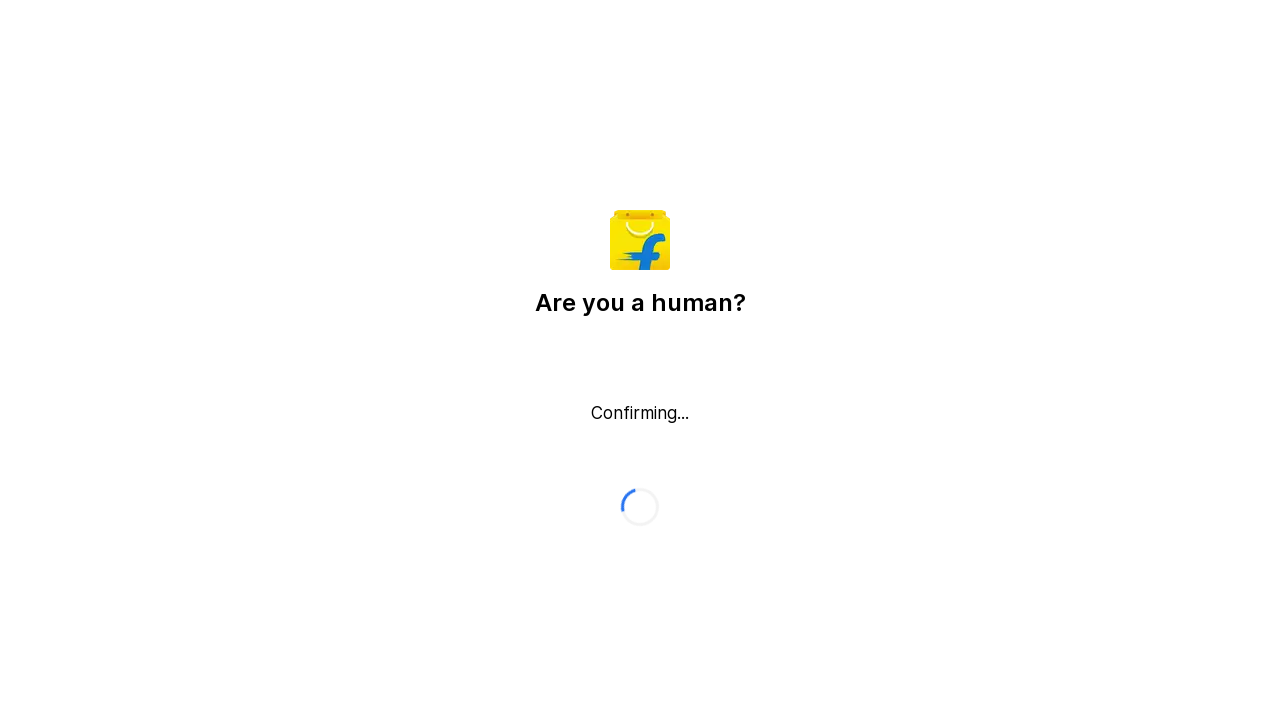

Flipkart page loaded and DOM content ready
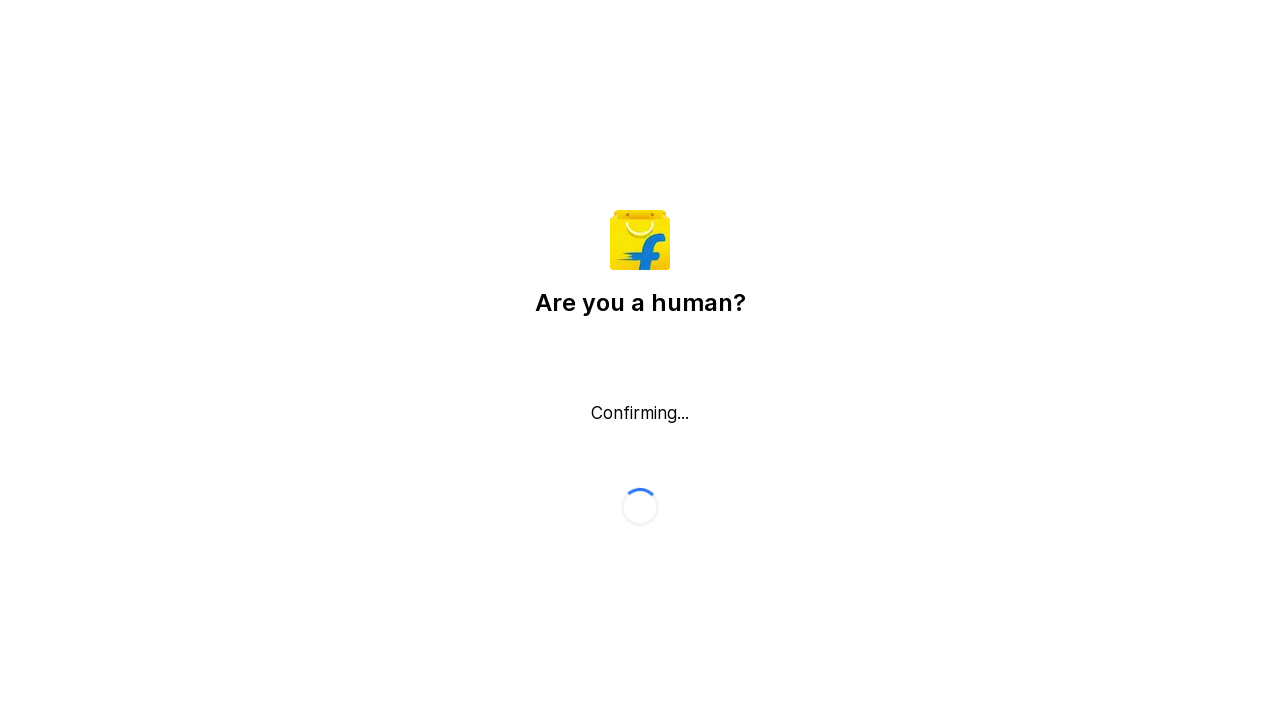

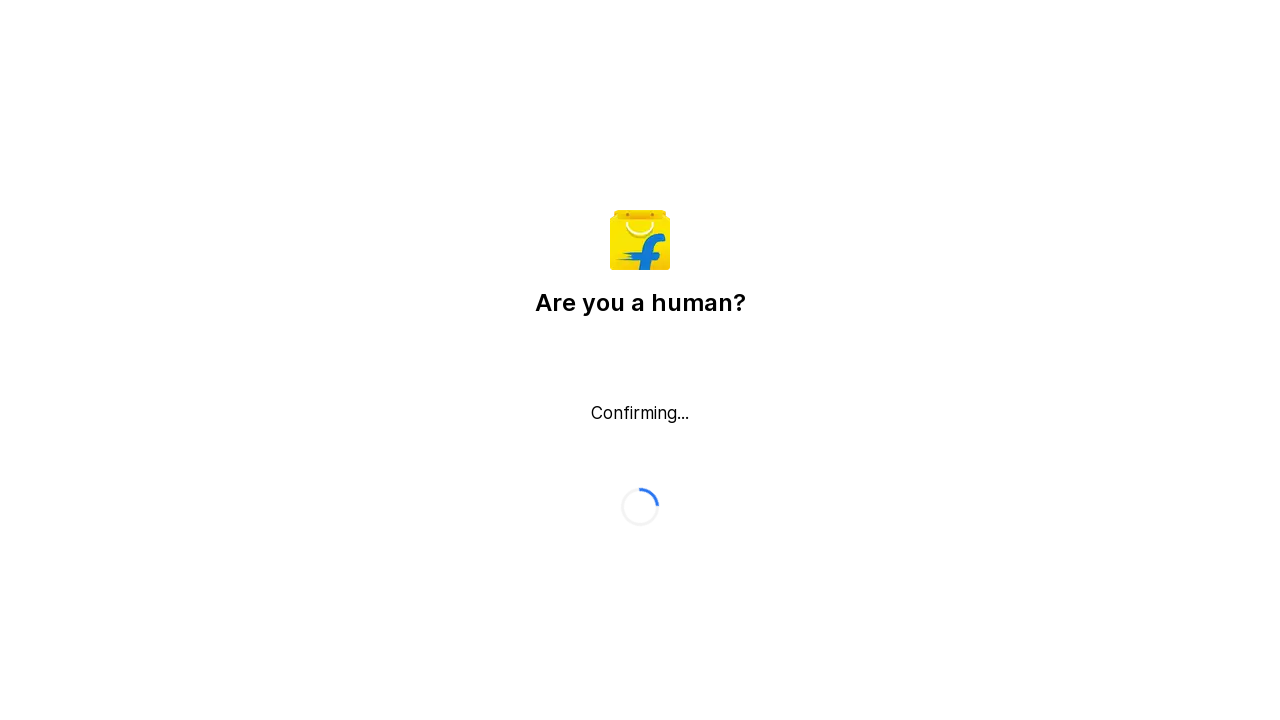